Tests selecting the first selectable option in a dropdown menu

Starting URL: https://the-internet.herokuapp.com/

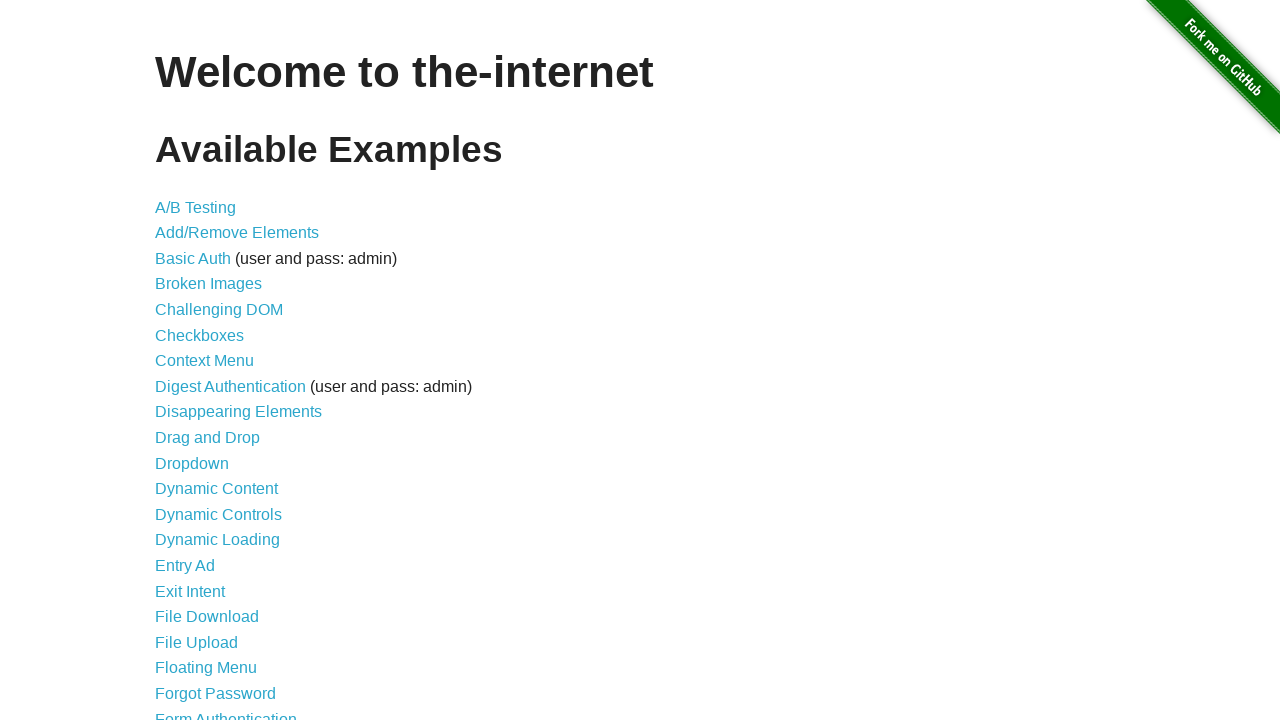

Clicked on dropdown menu link at (192, 463) on xpath=//a[contains(@href, 'dropdown')]
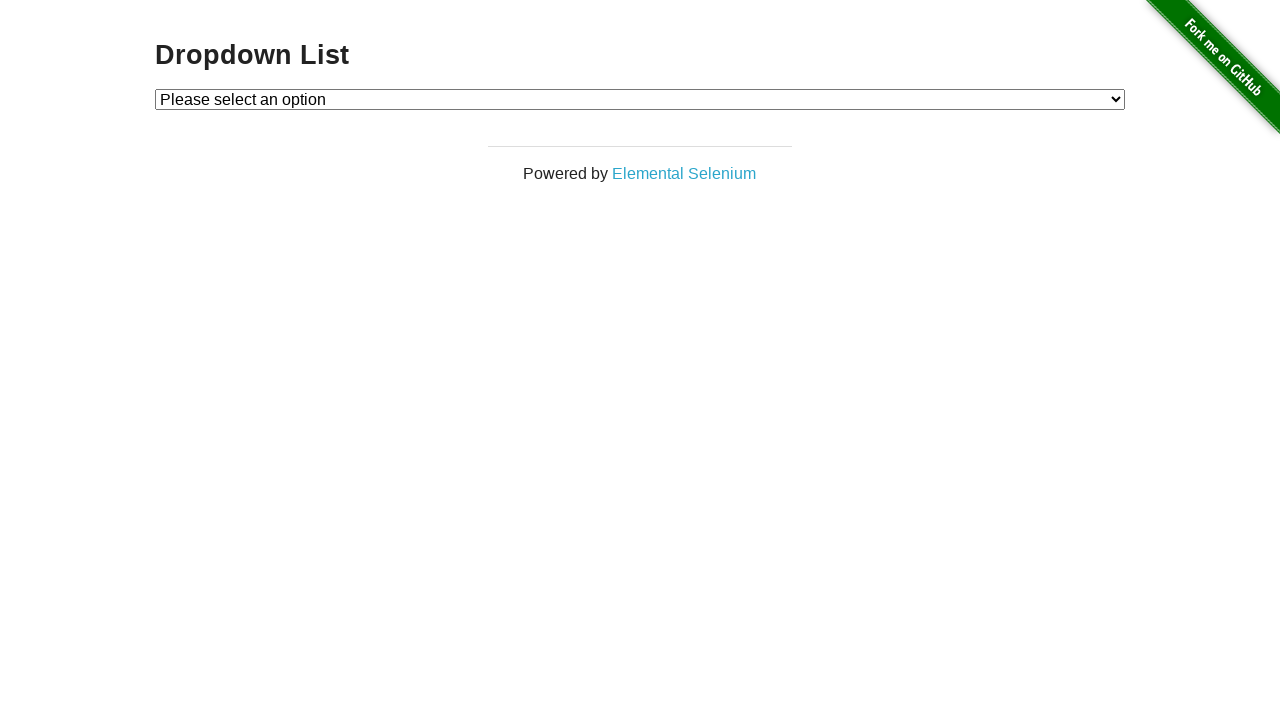

Clicked on dropdown element to open it at (640, 99) on #dropdown
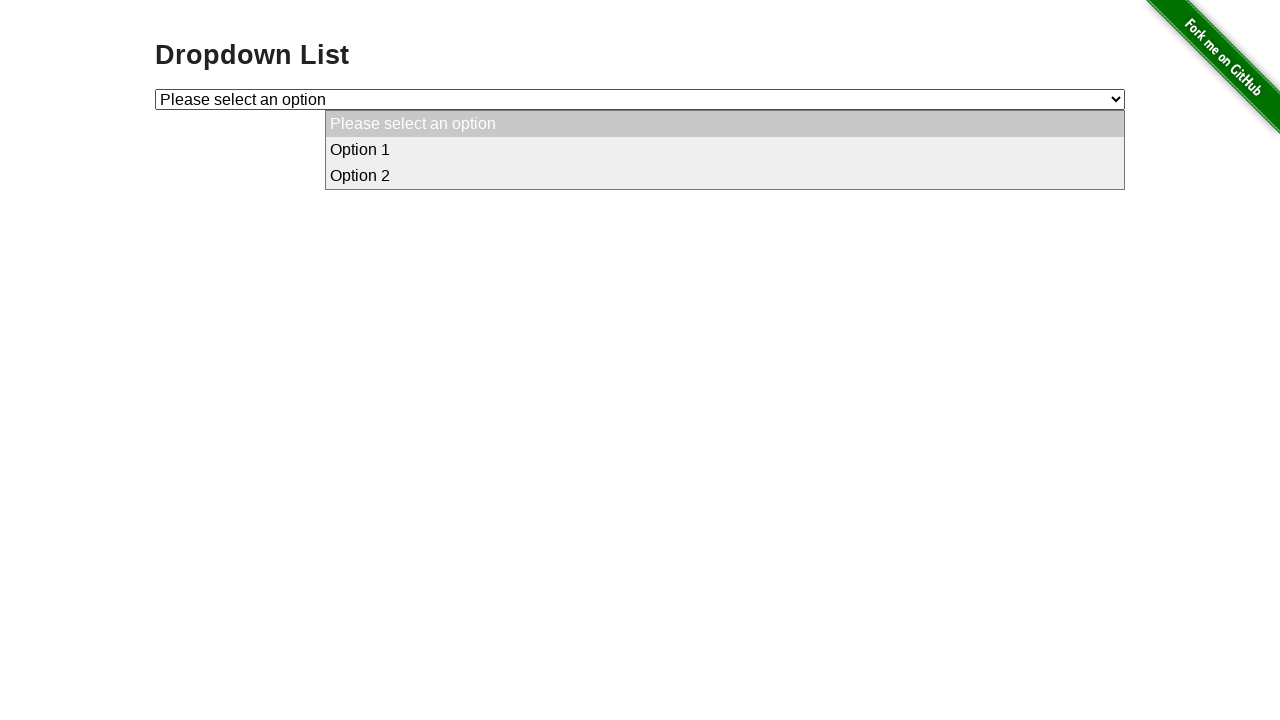

Selected the first selectable option (index 1) from dropdown menu on #dropdown
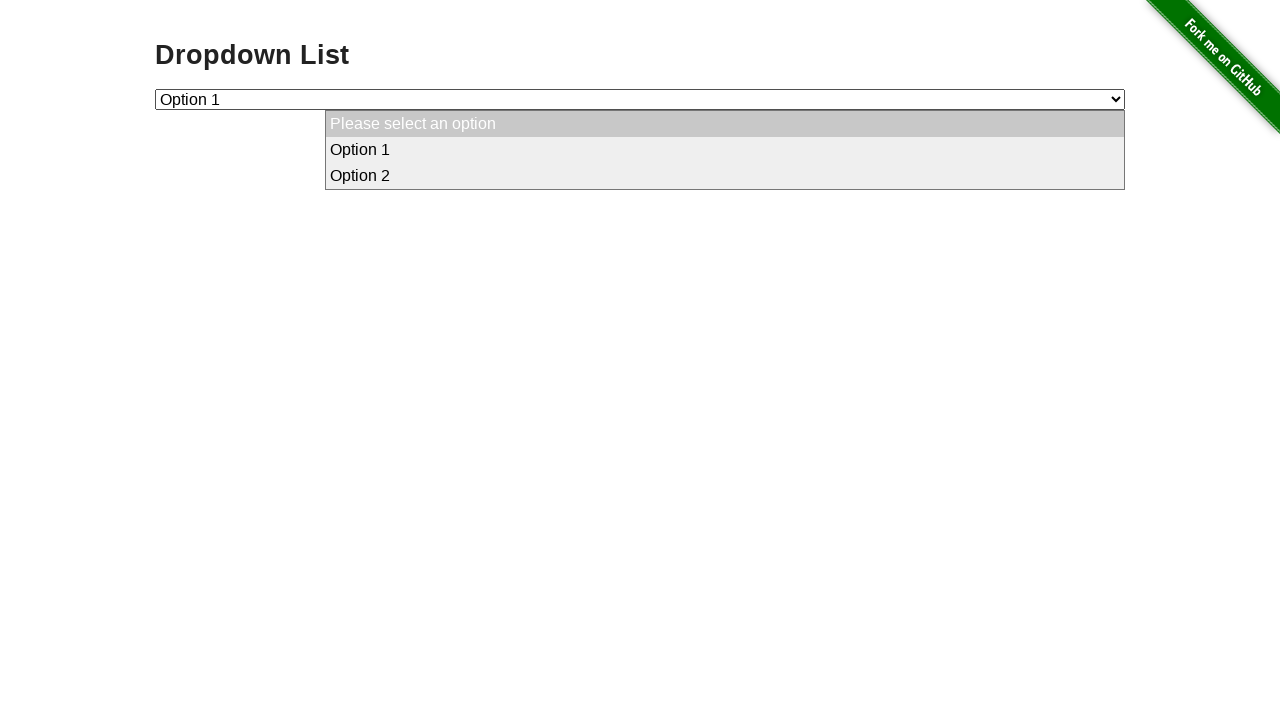

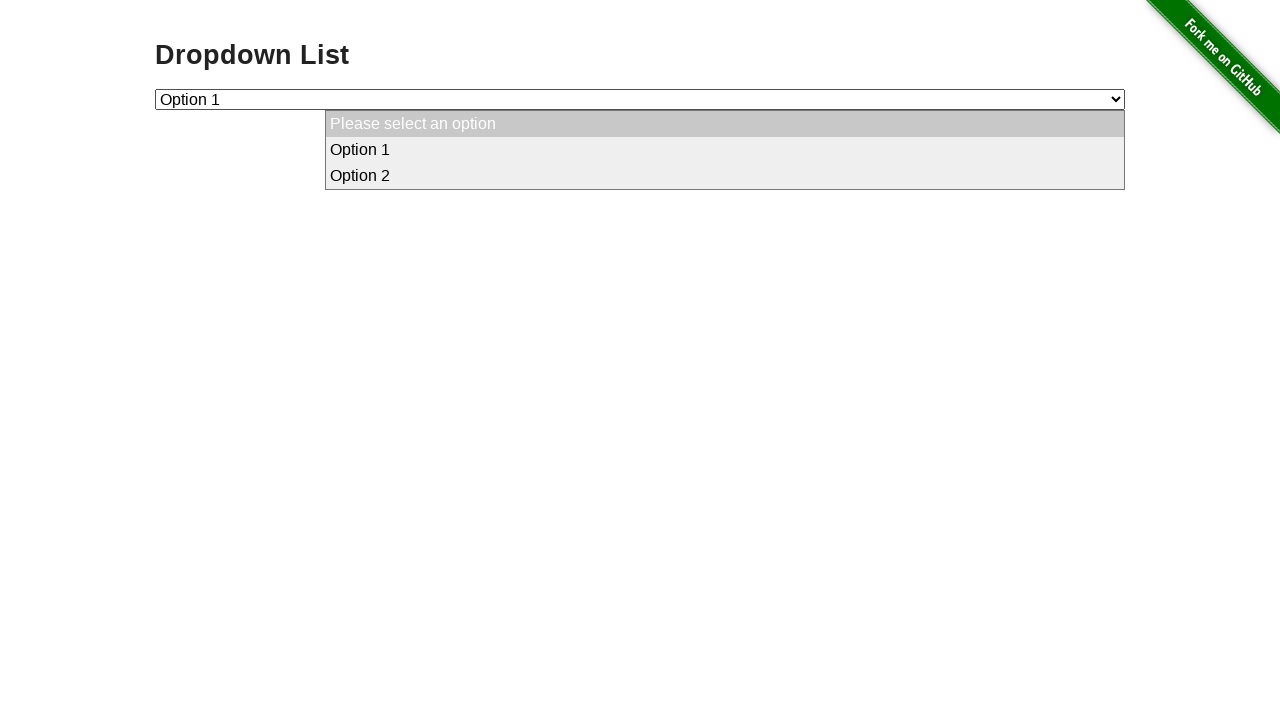